Tests jQuery UI custom dropdown selection by selecting various number values and verifying the selected text is displayed correctly

Starting URL: https://jqueryui.com/resources/demos/selectmenu/default.html

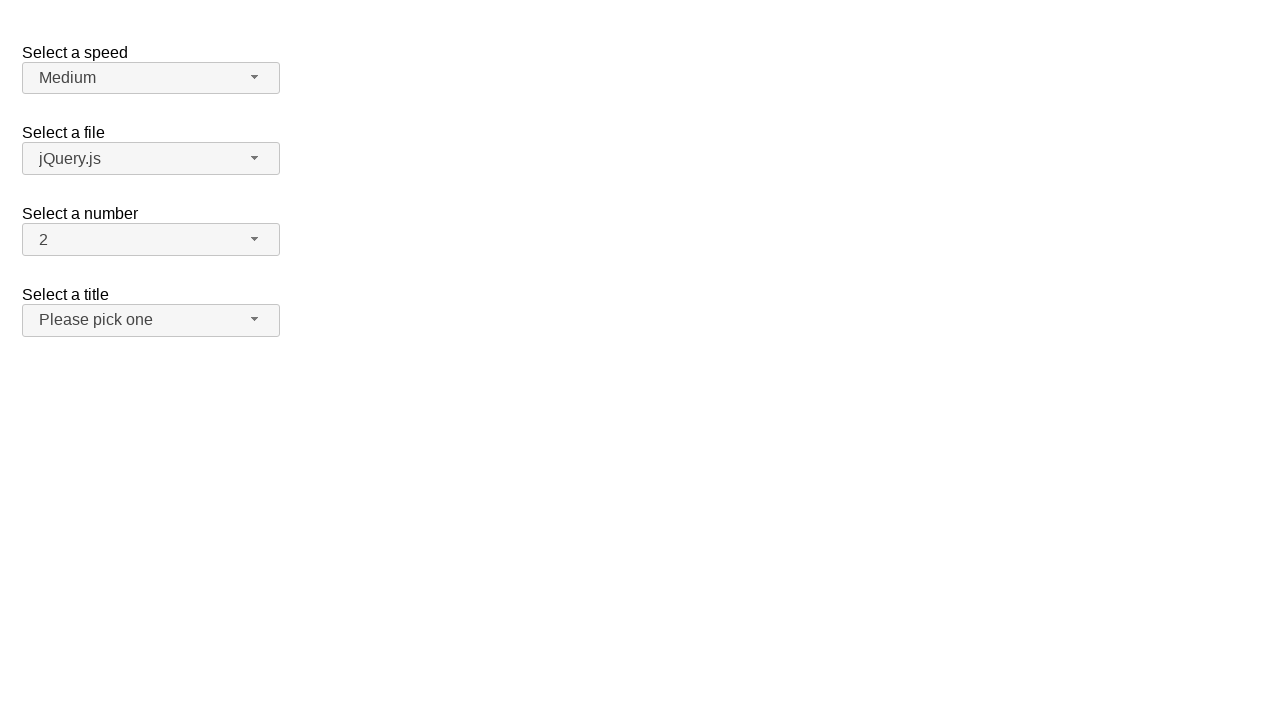

Clicked number dropdown button to open menu at (151, 240) on xpath=//span[@id='number-button']
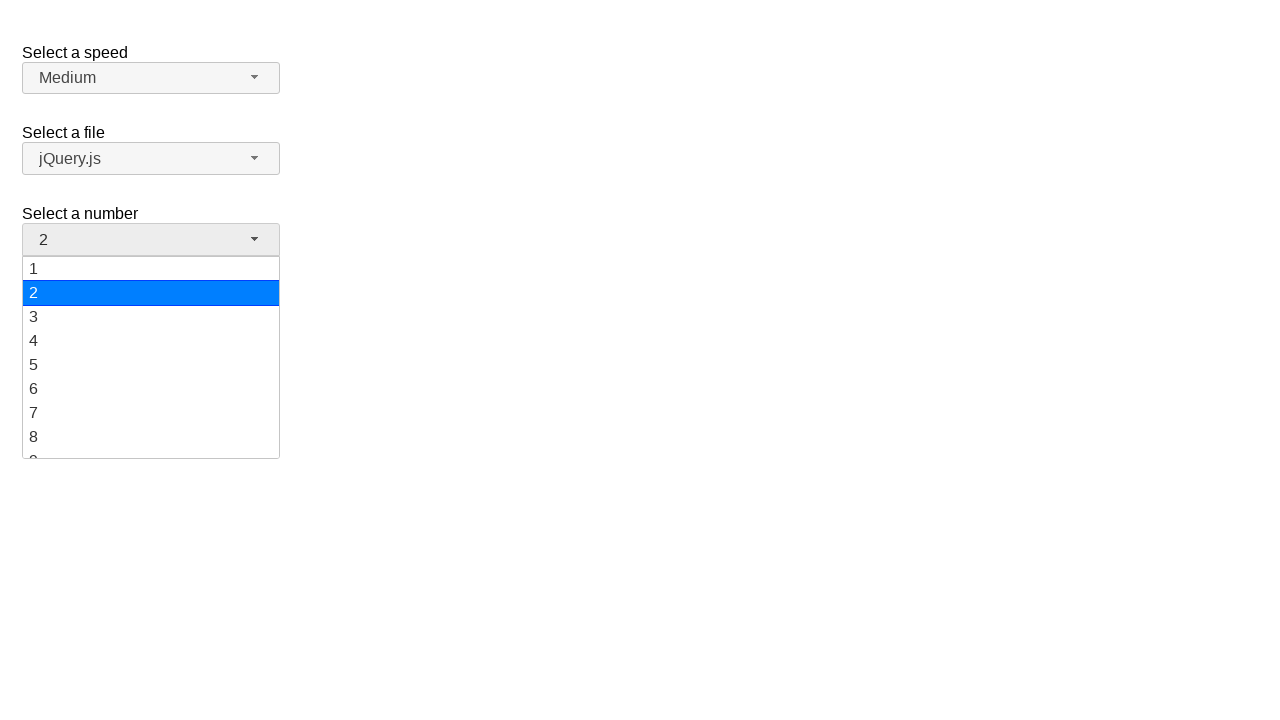

Number dropdown menu loaded and is visible
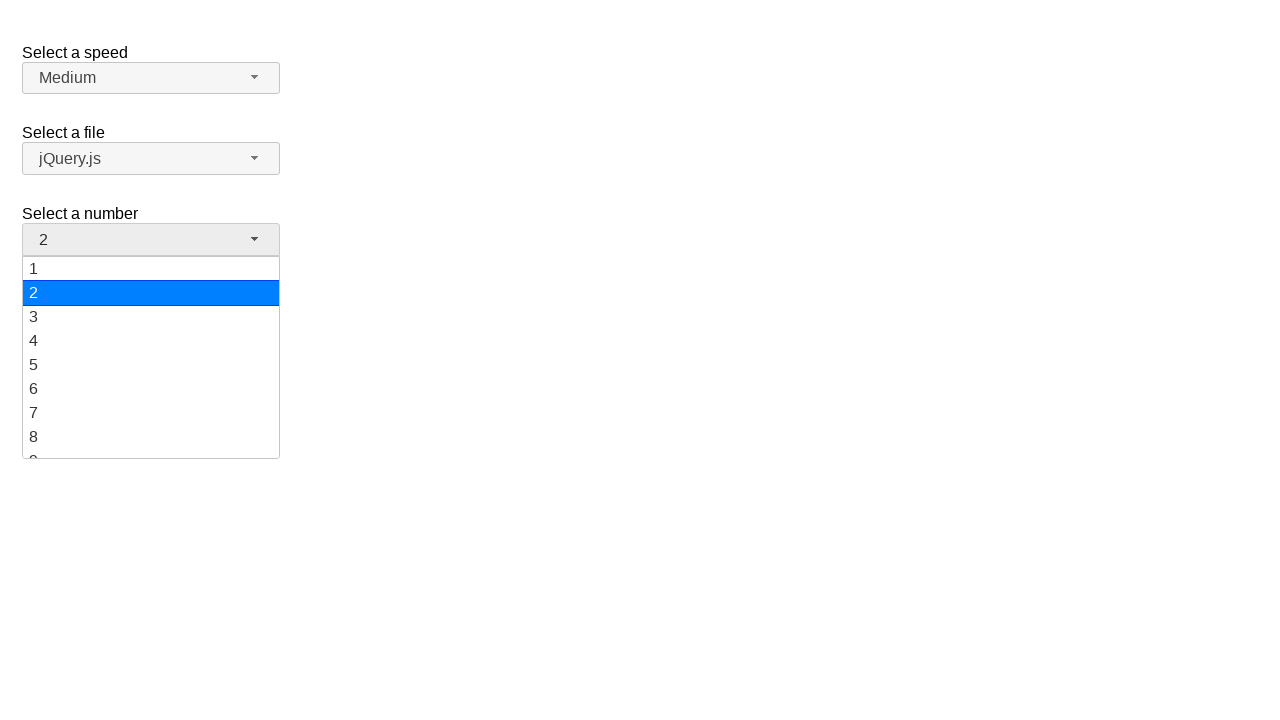

Selected value '13' from number dropdown at (151, 357) on xpath=//ul[@id='number-menu']//div[text()='13']
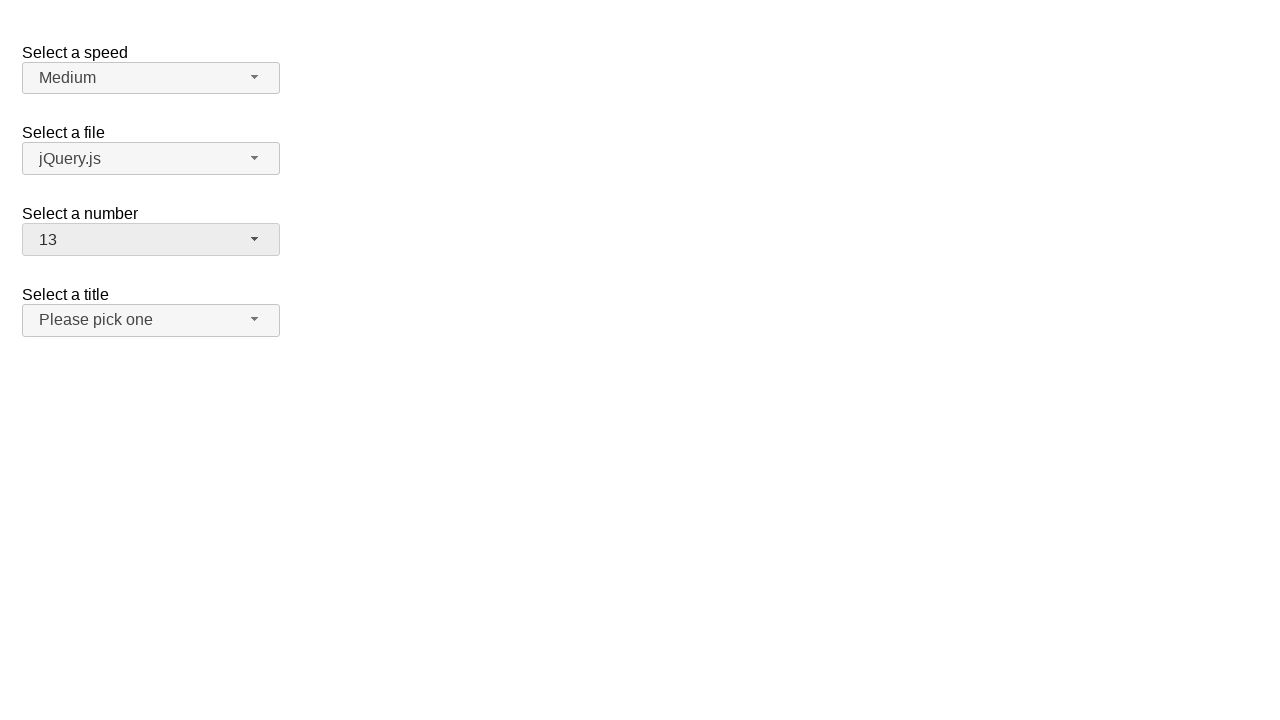

Verified that '13' is displayed as selected value
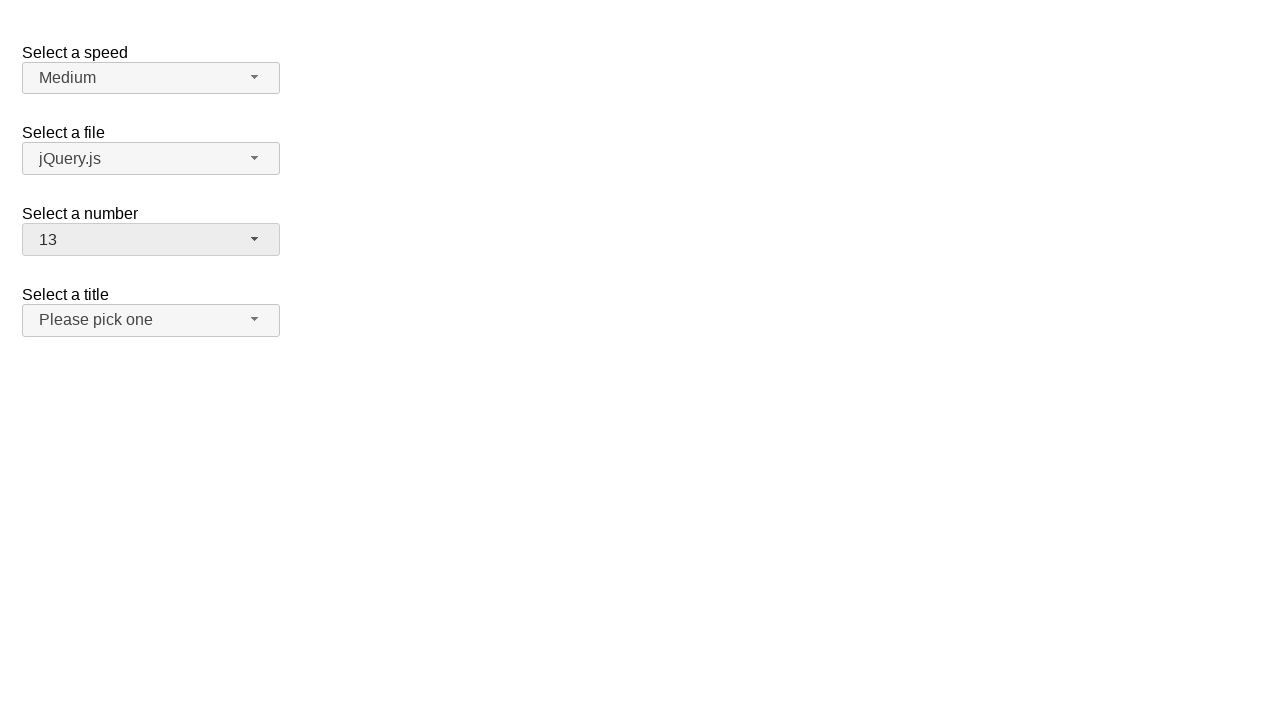

Clicked number dropdown button to open menu at (151, 240) on xpath=//span[@id='number-button']
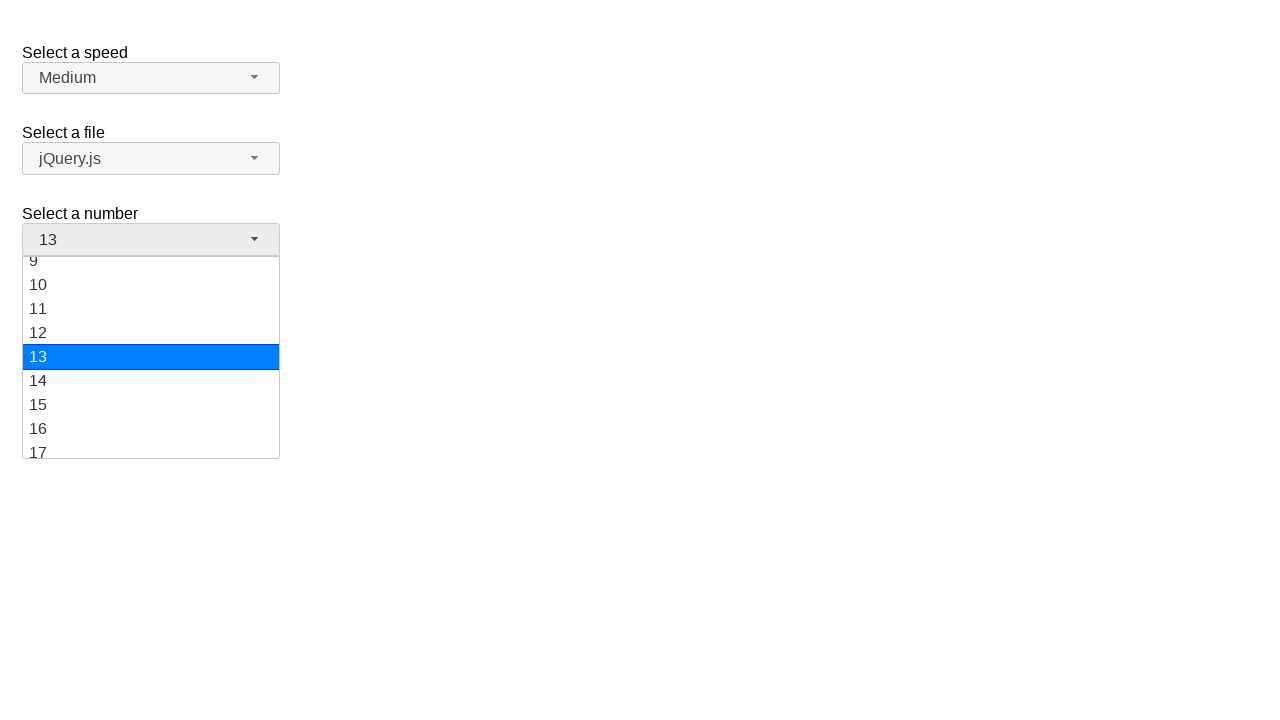

Number dropdown menu loaded and is visible
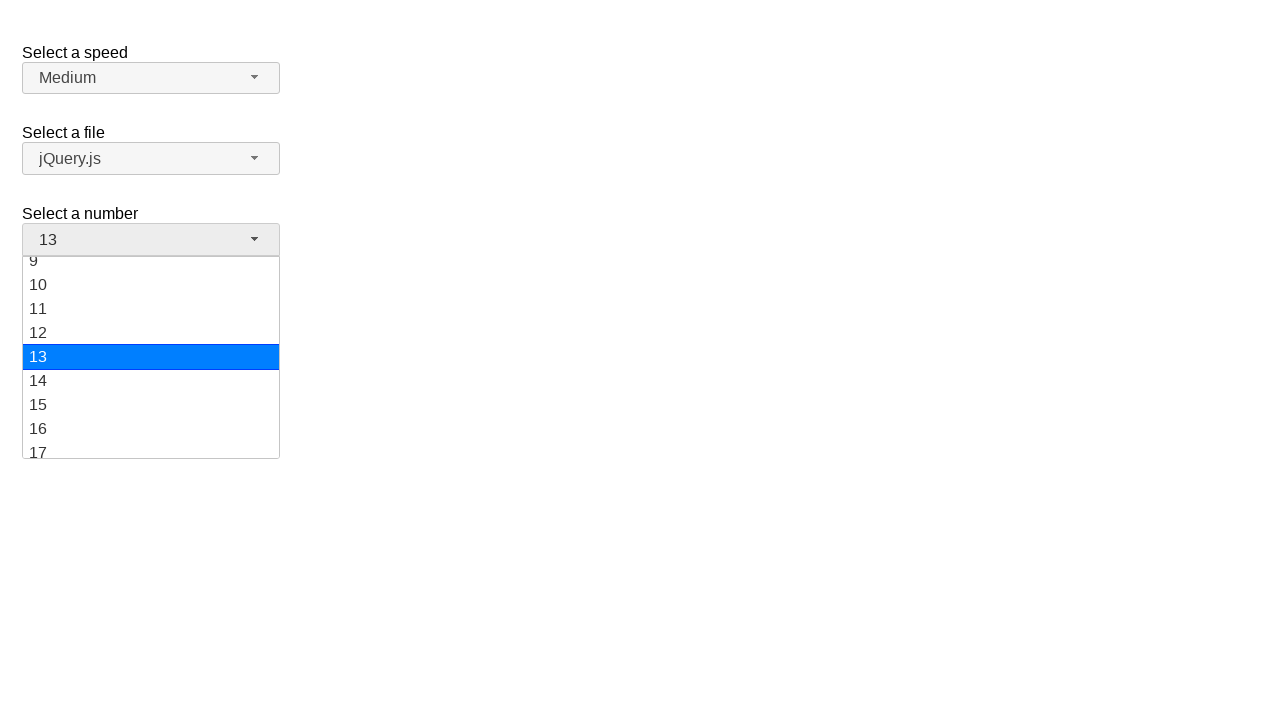

Selected value '1' from number dropdown at (151, 269) on xpath=//ul[@id='number-menu']//div[text()='1']
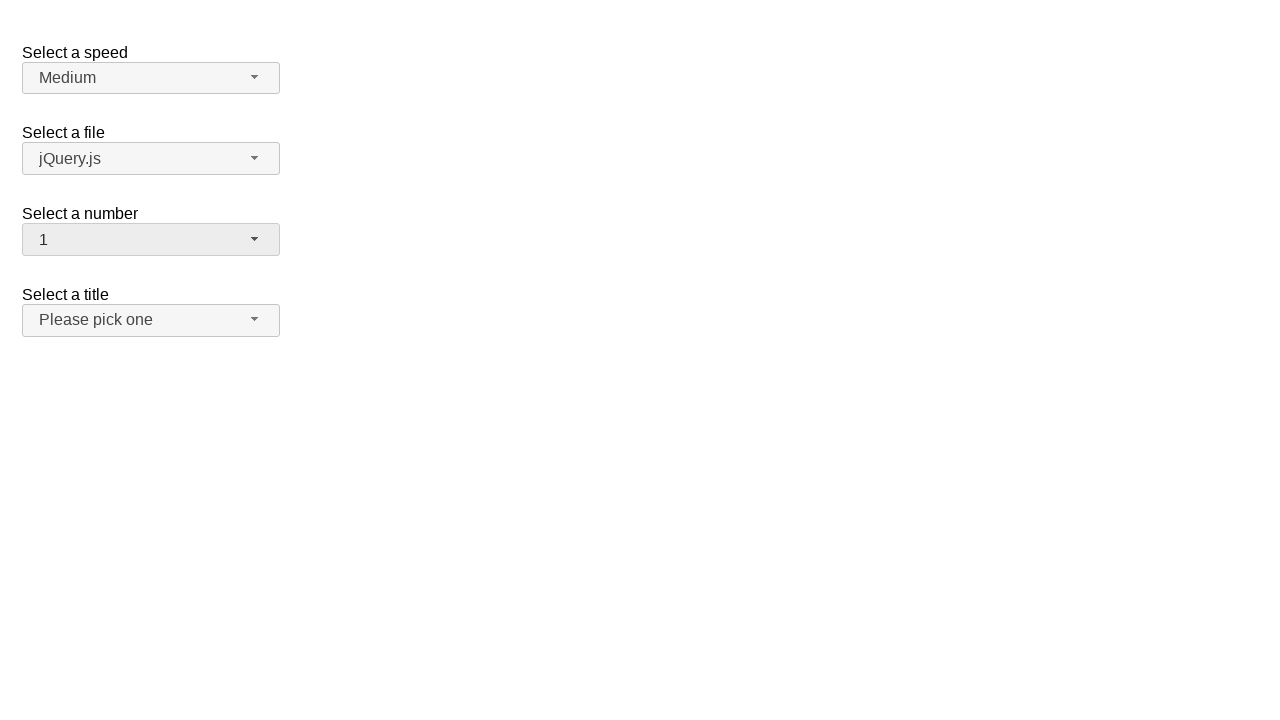

Verified that '1' is displayed as selected value
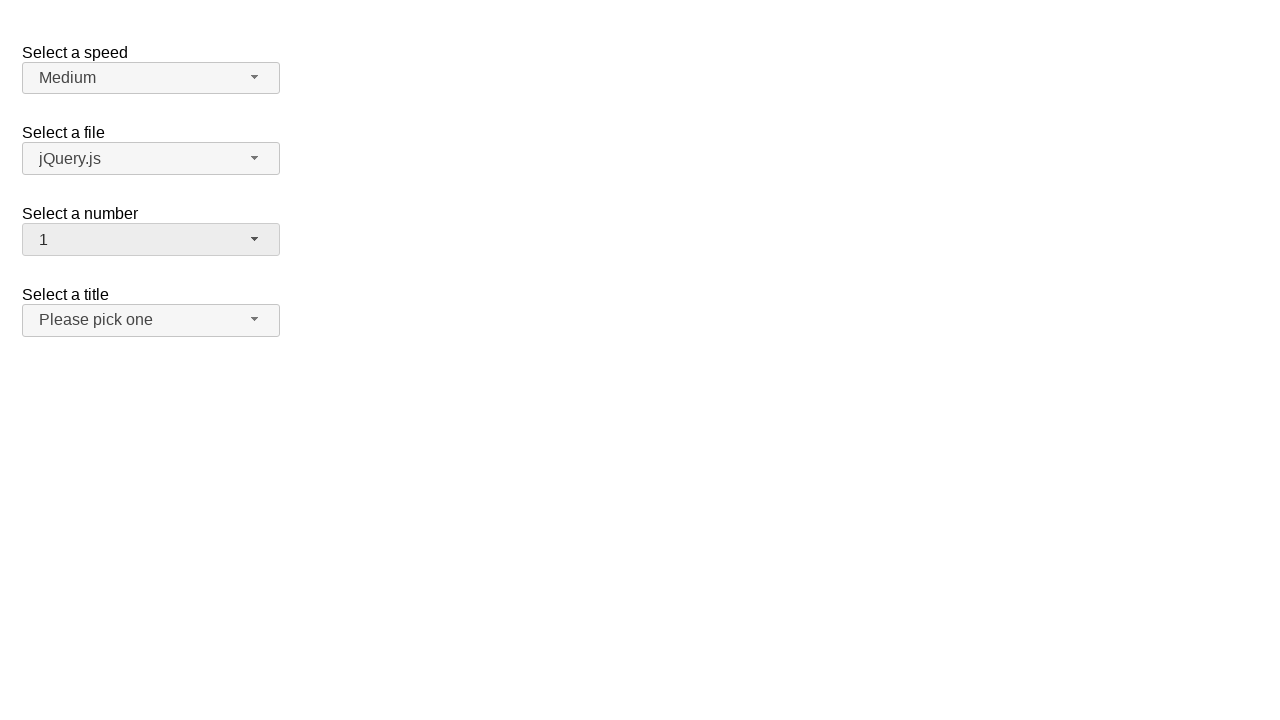

Clicked number dropdown button to open menu at (151, 240) on xpath=//span[@id='number-button']
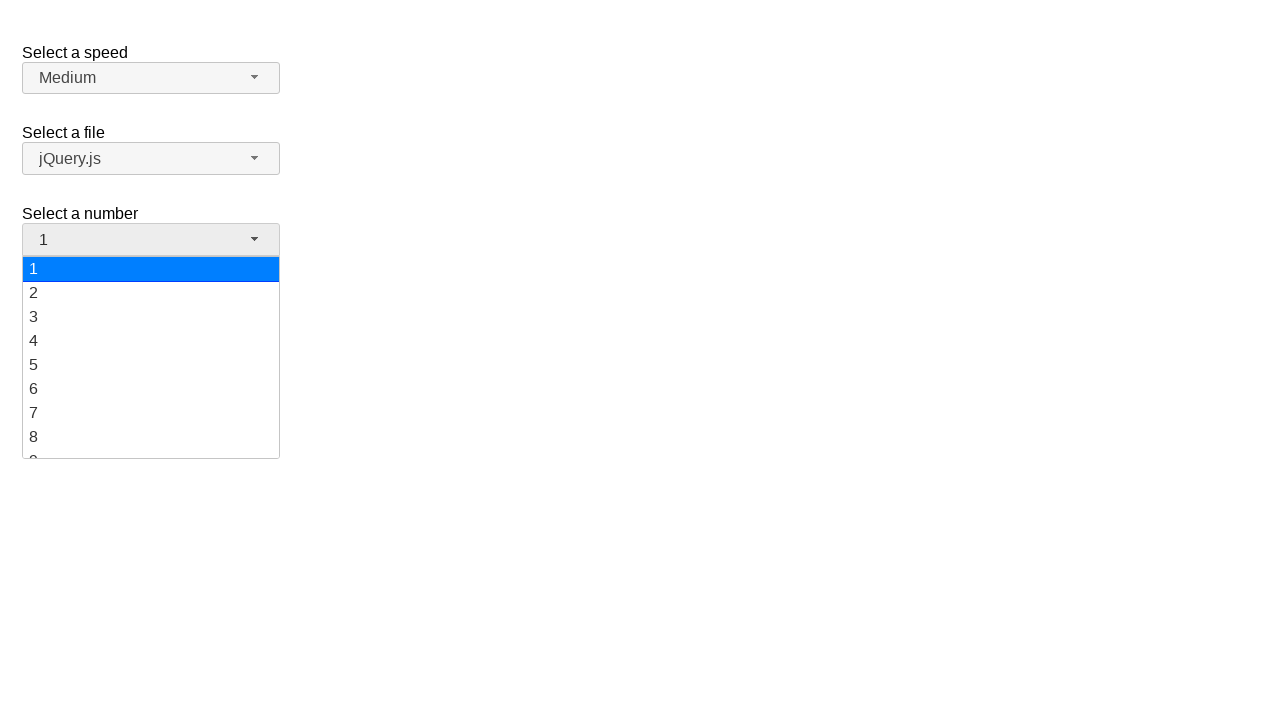

Number dropdown menu loaded and is visible
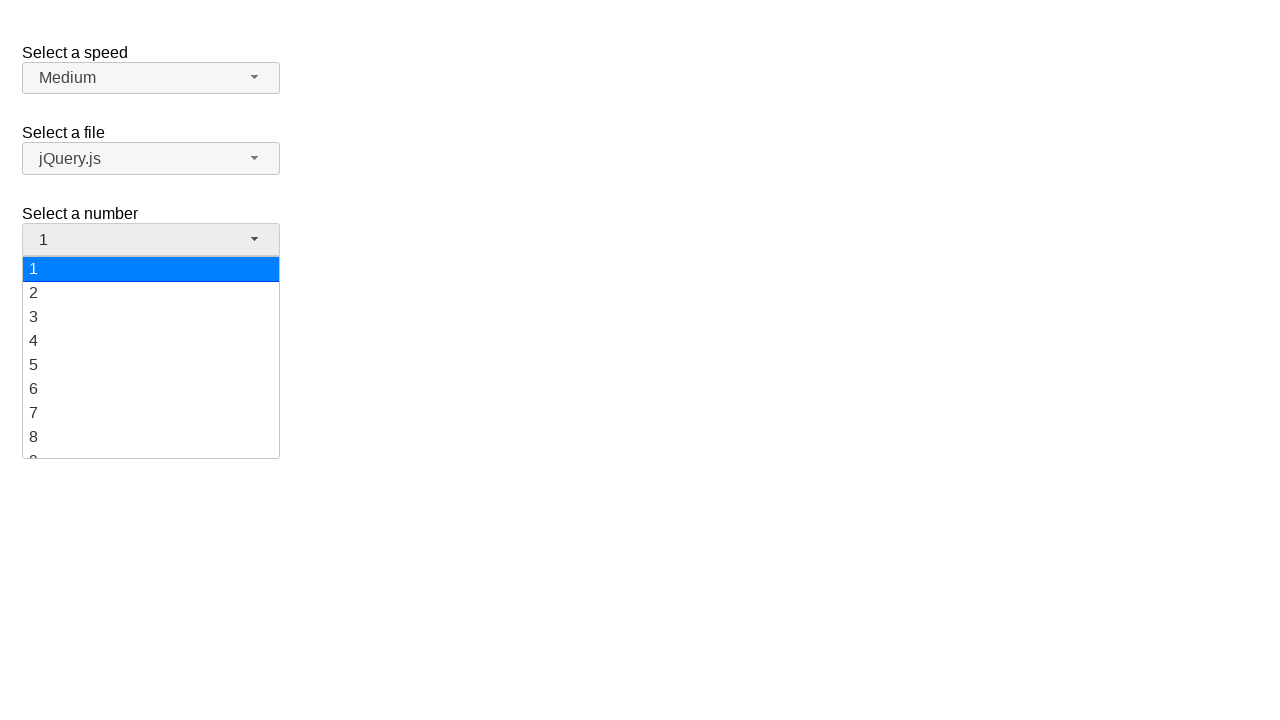

Selected value '19' from number dropdown at (151, 445) on xpath=//ul[@id='number-menu']//div[text()='19']
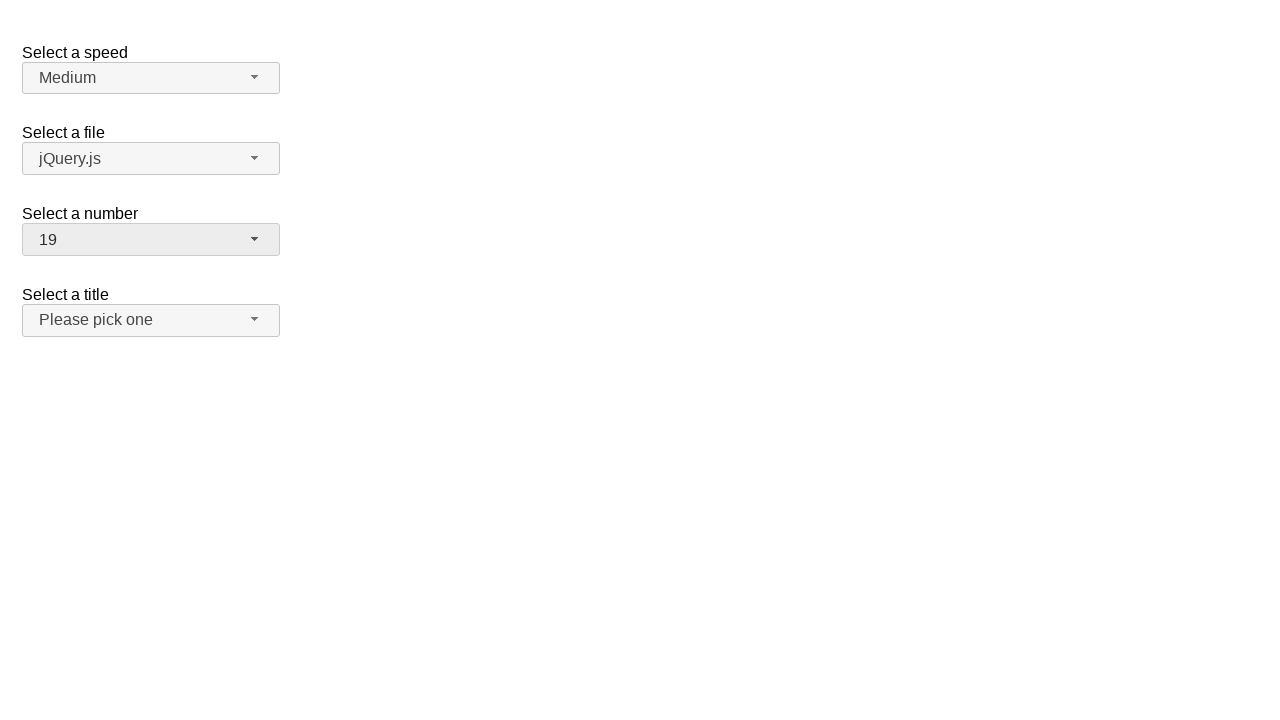

Verified that '19' is displayed as selected value
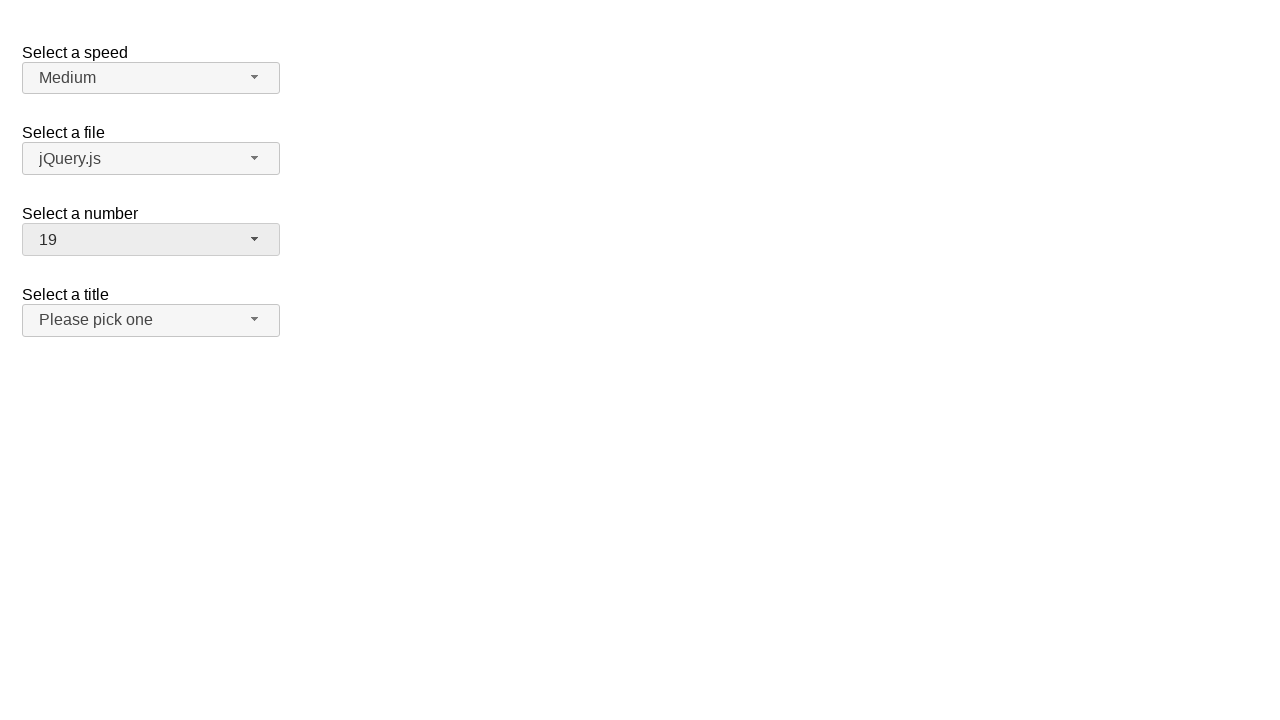

Clicked number dropdown button to open menu at (151, 240) on xpath=//span[@id='number-button']
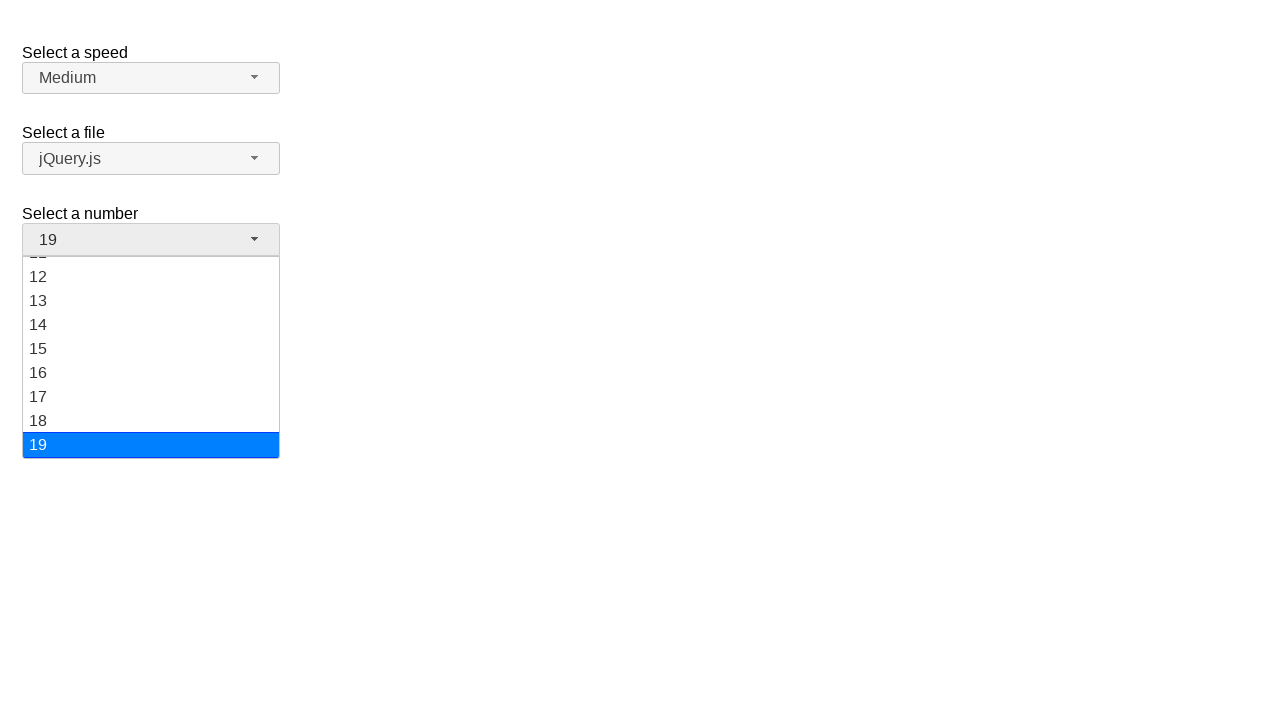

Number dropdown menu loaded and is visible
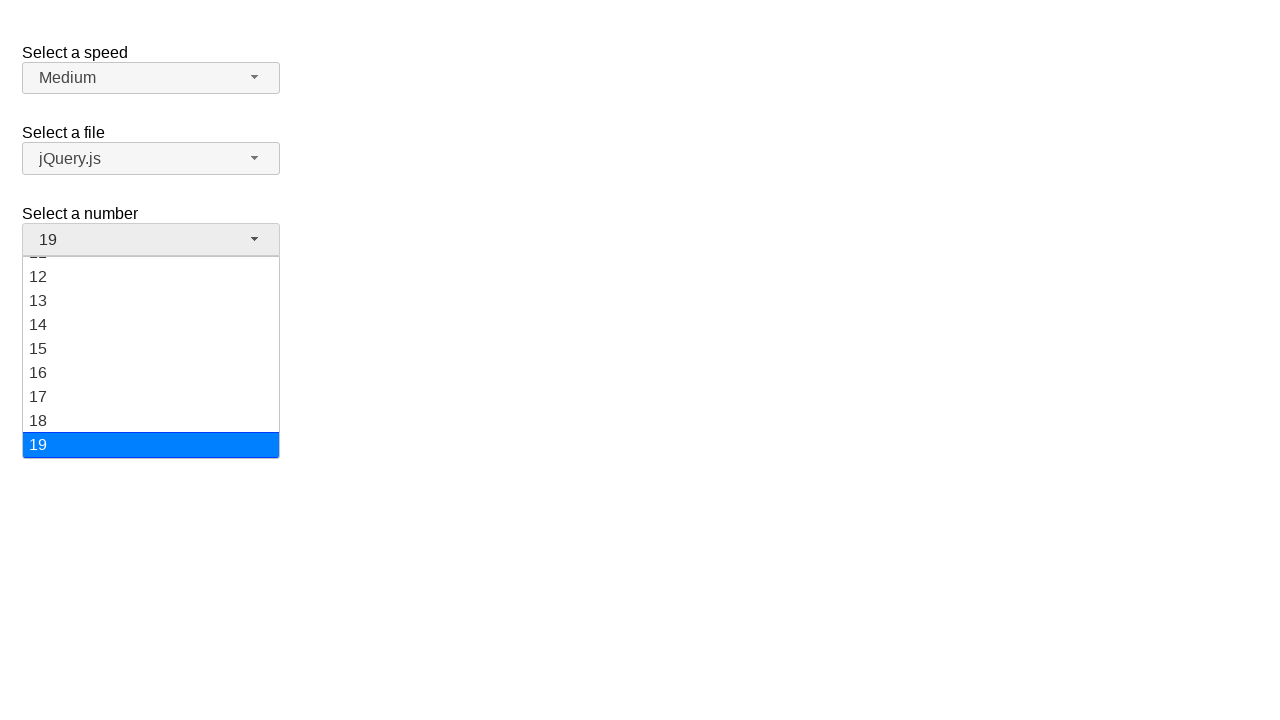

Selected value '5' from number dropdown at (151, 357) on xpath=//ul[@id='number-menu']//div[text()='5']
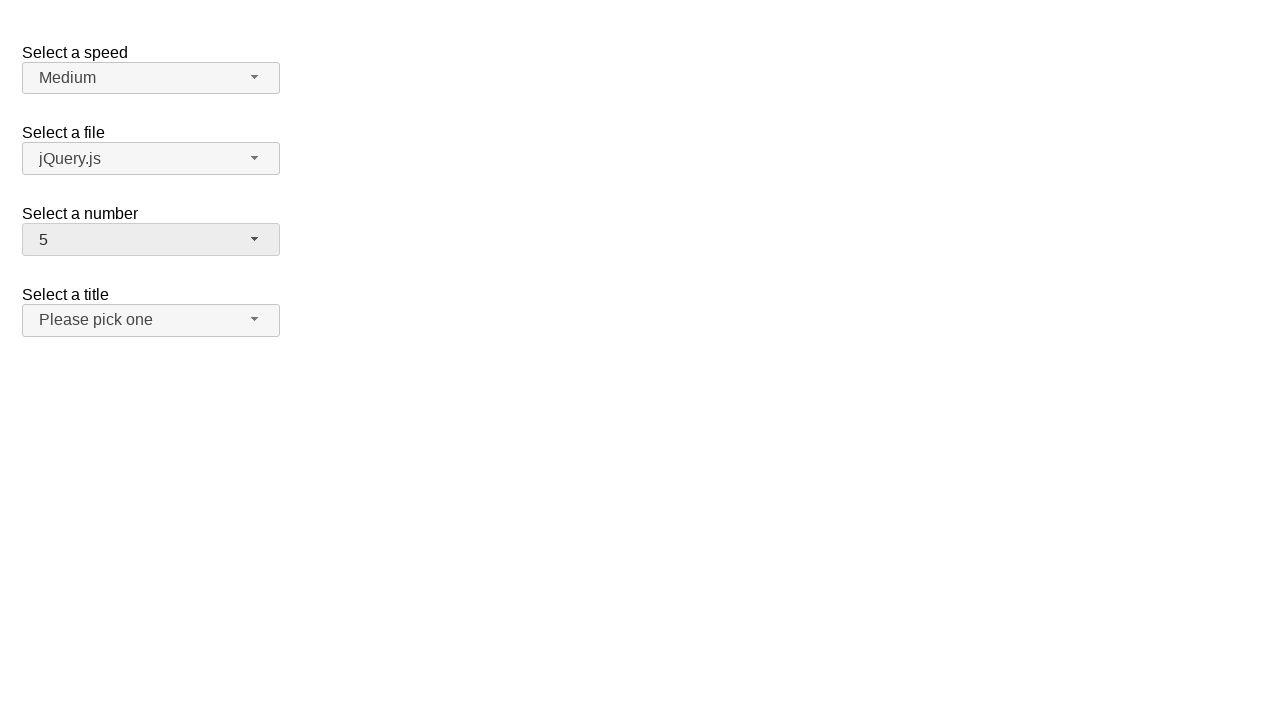

Verified that '5' is displayed as selected value
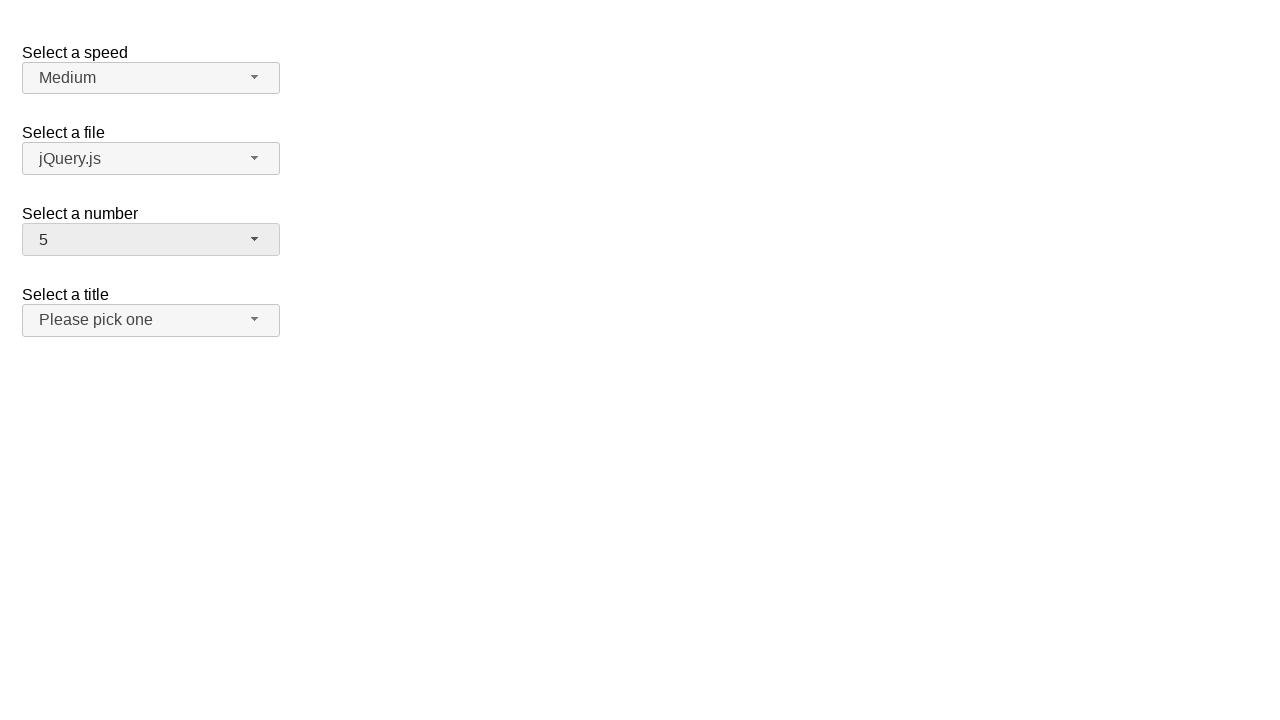

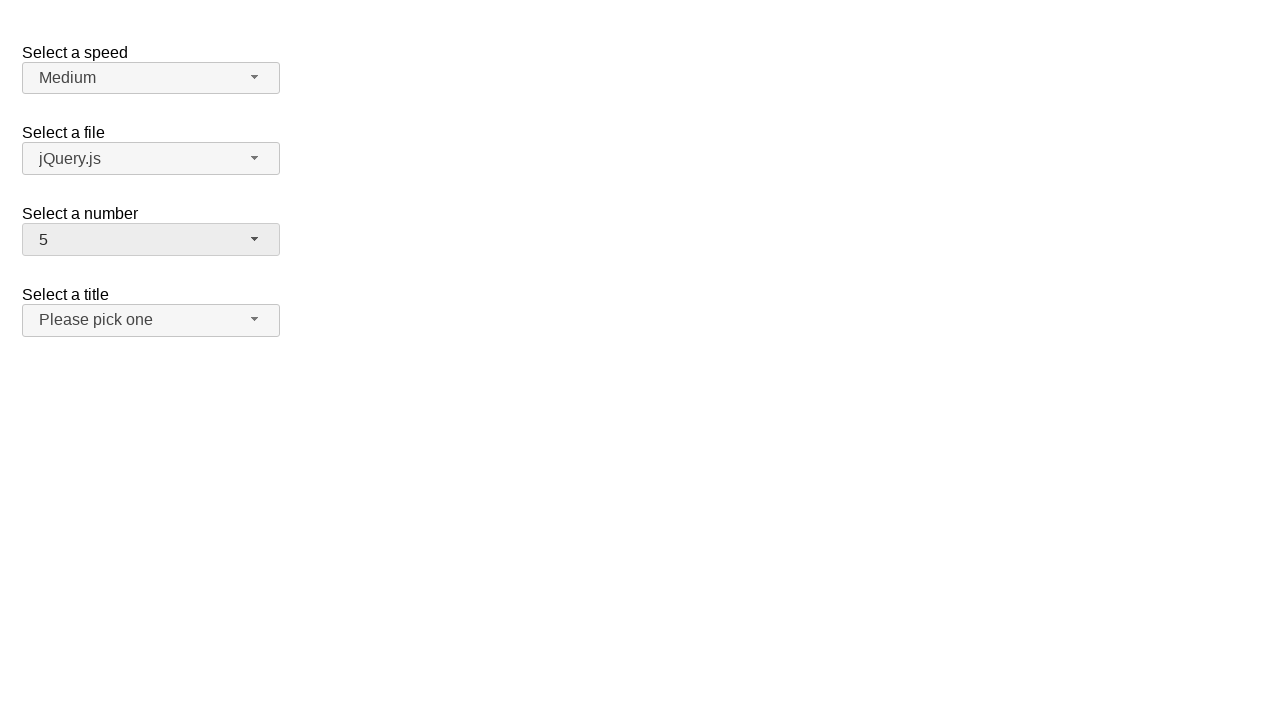